Tests the complete user registration flow on an e-commerce site, including filling out signup form, account details, and personal information

Starting URL: https://automationexercise.com/

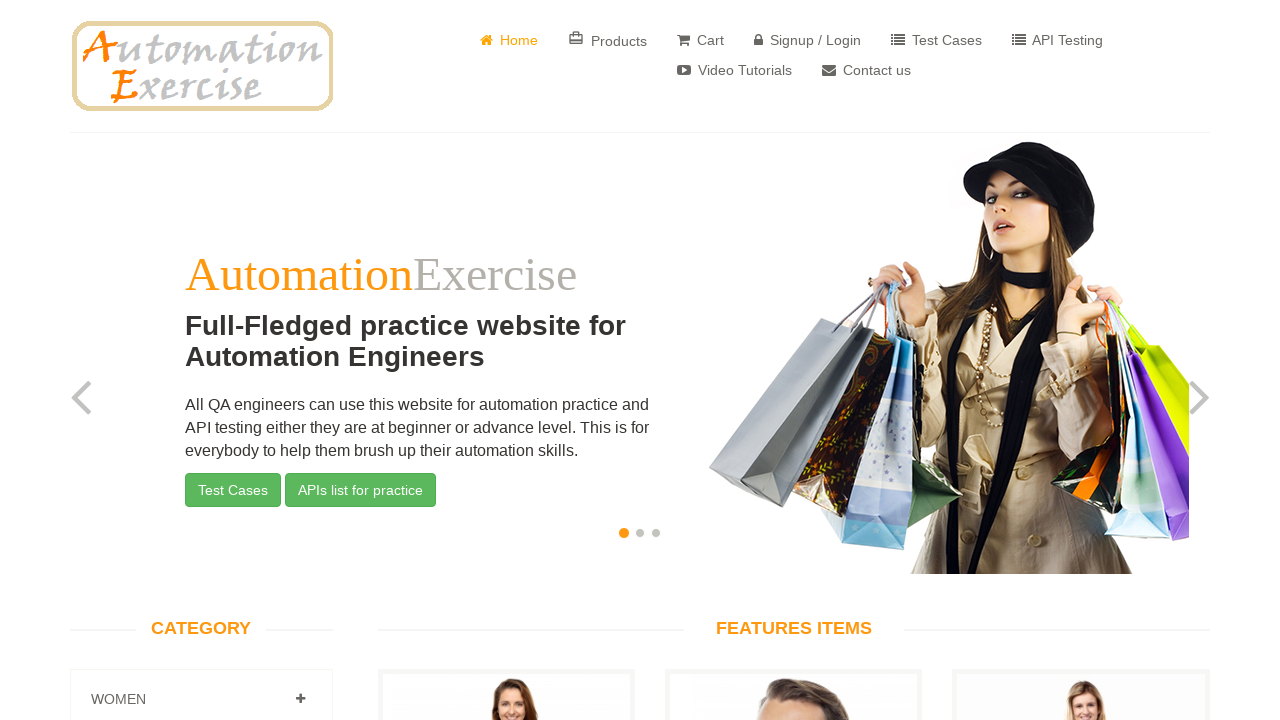

Clicked 'Signup / Login' button at (808, 40) on xpath=//*[text()=' Signup / Login']
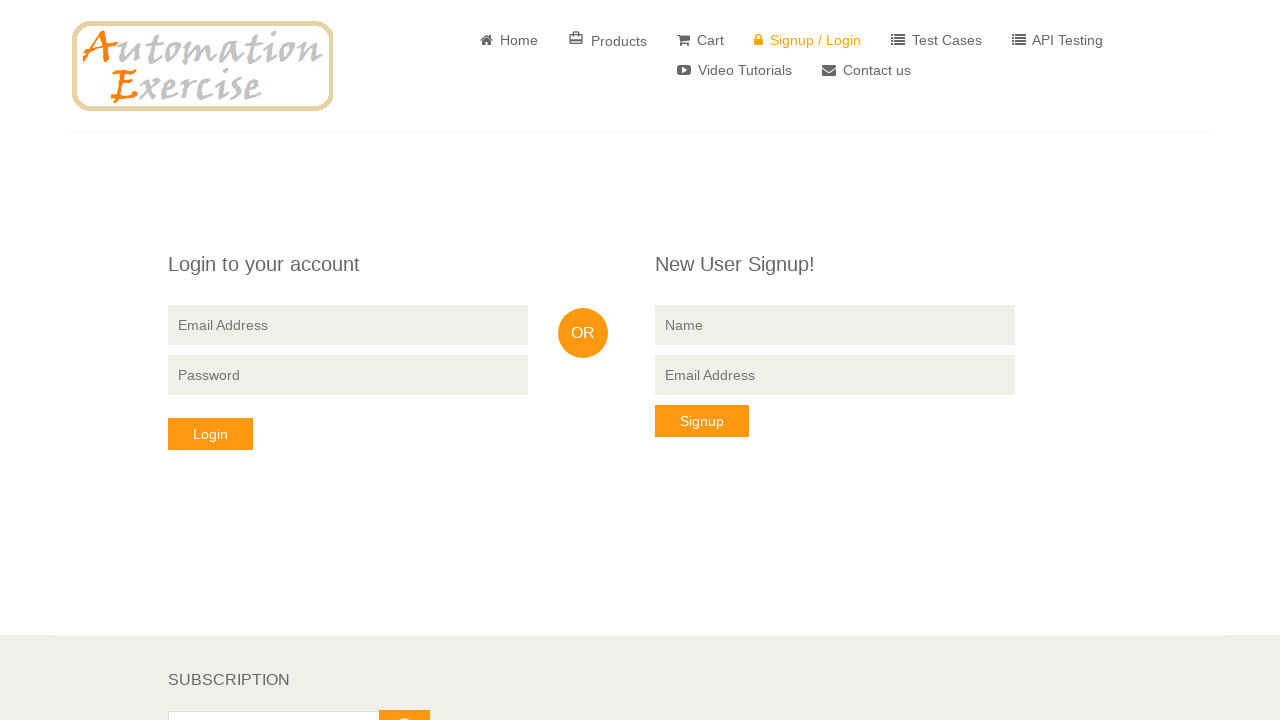

Filled name field with 'Tester1' on //*[@name='name']
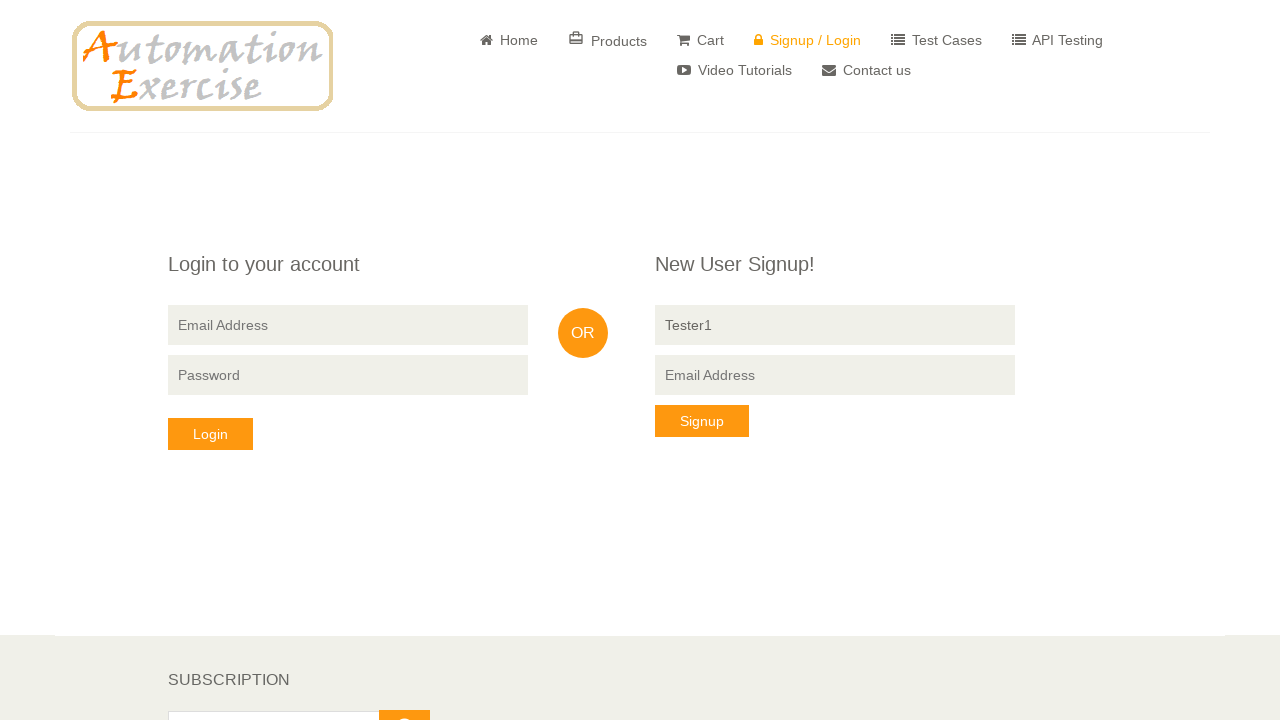

Filled email field with generated email address on //form[@action='/signup']//*[@name='email']
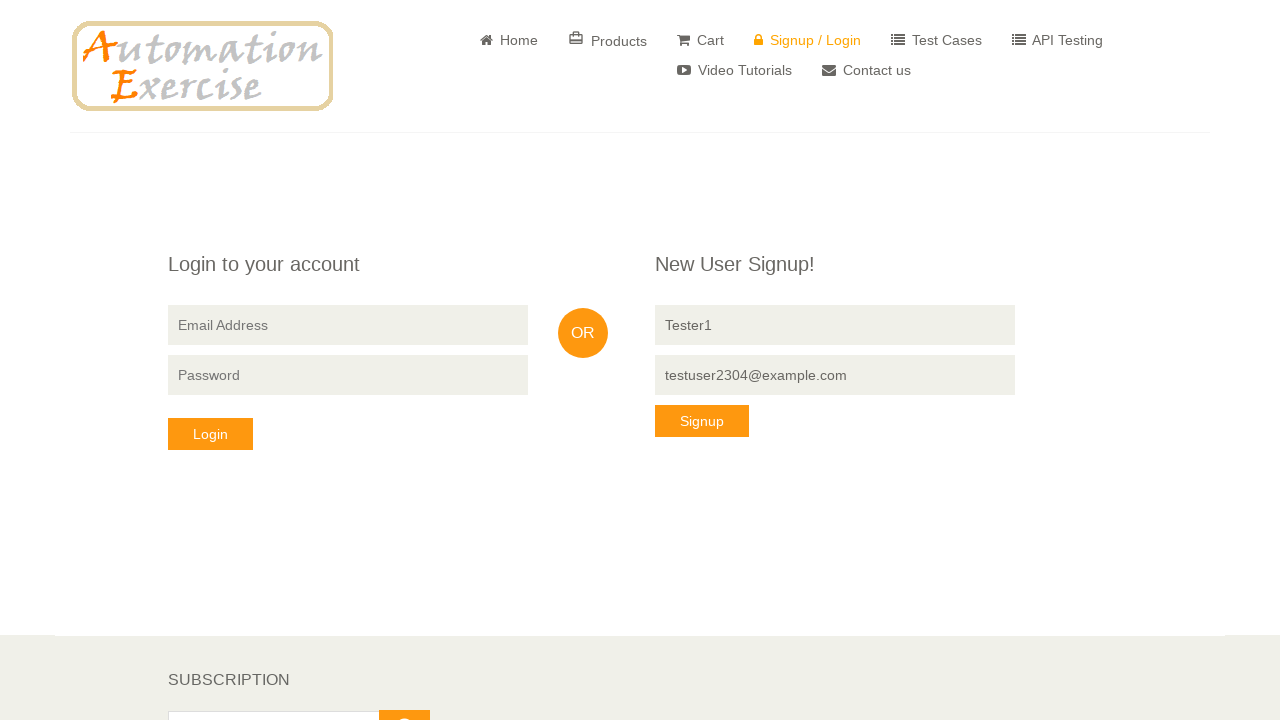

Clicked 'Signup' button at (702, 421) on xpath=//*[text()='Signup']
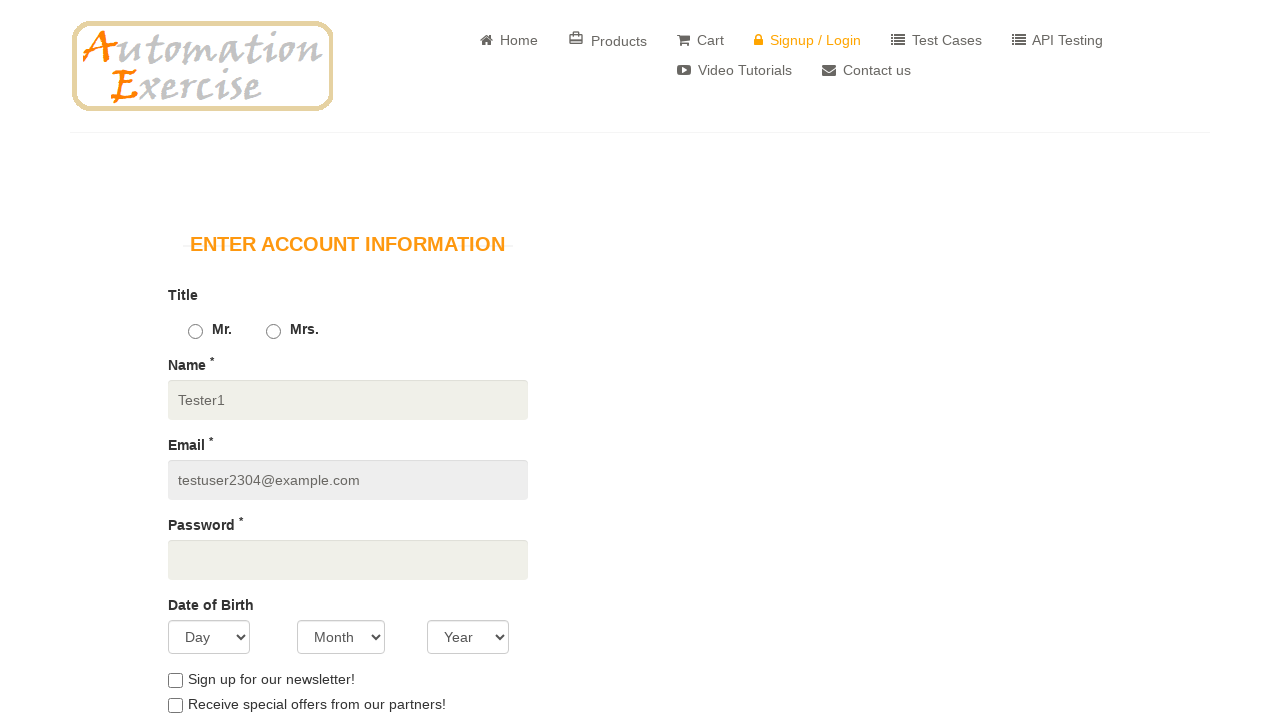

Selected gender (Male) at (195, 332) on xpath=//*[@id='id_gender1']
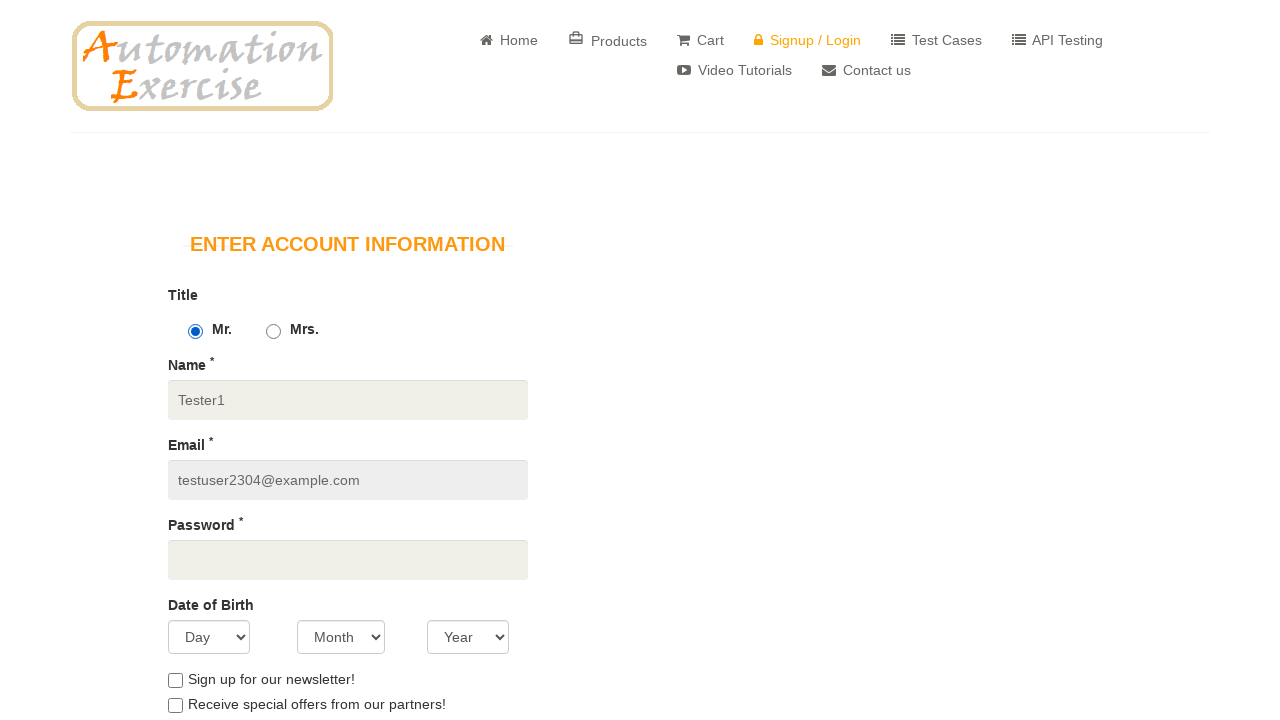

Filled password field with 'Test@123' on //*[@id='password']
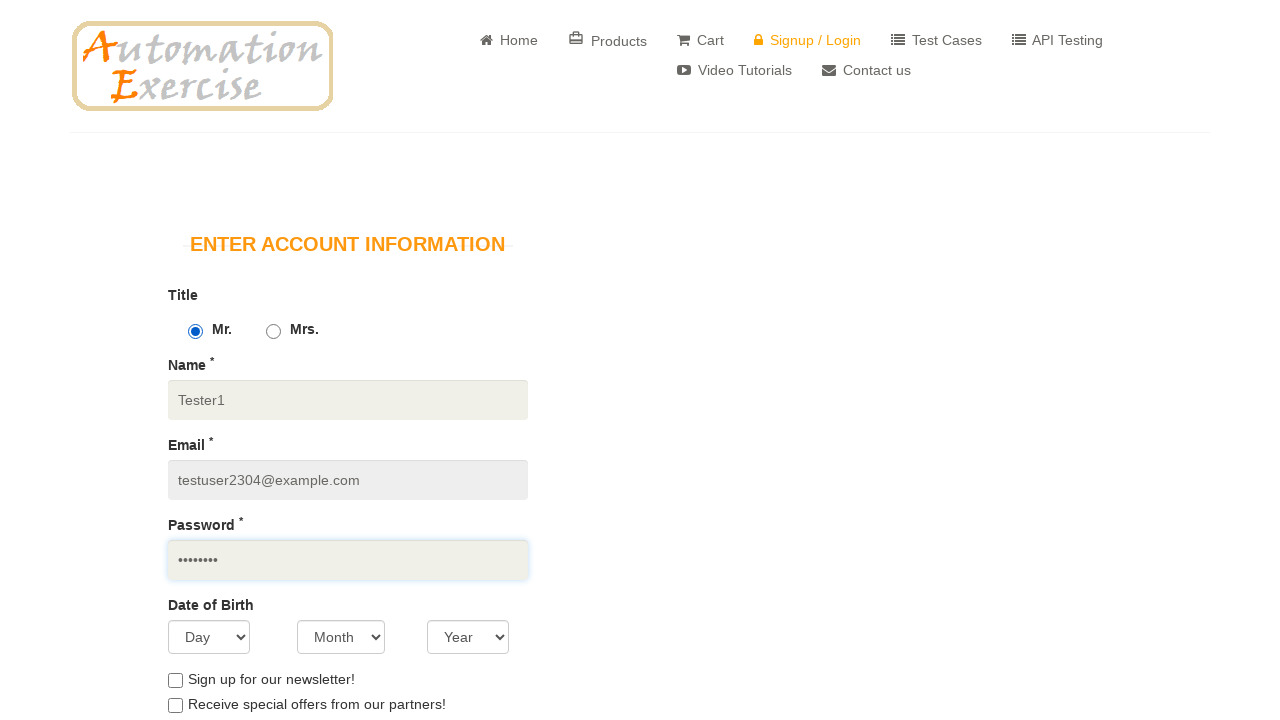

Selected day of birth as 10 on //*[@id='days']
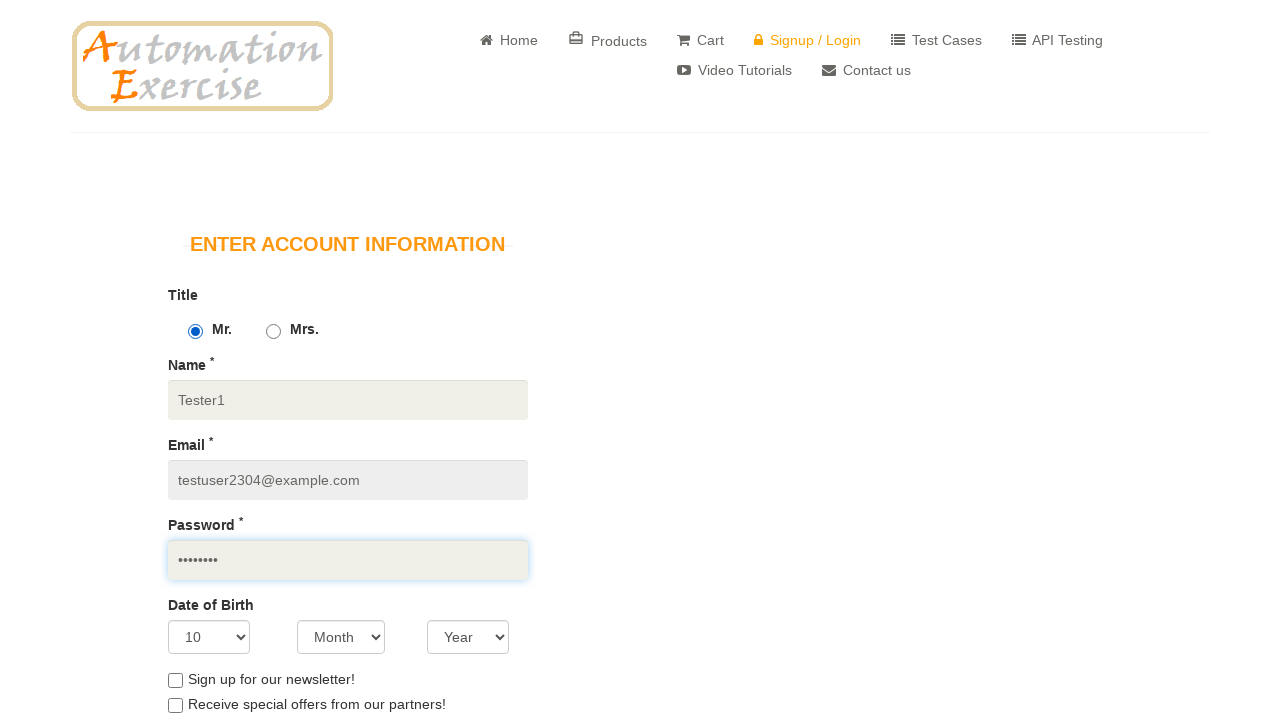

Selected month of birth at index 4 on //*[@id='months']
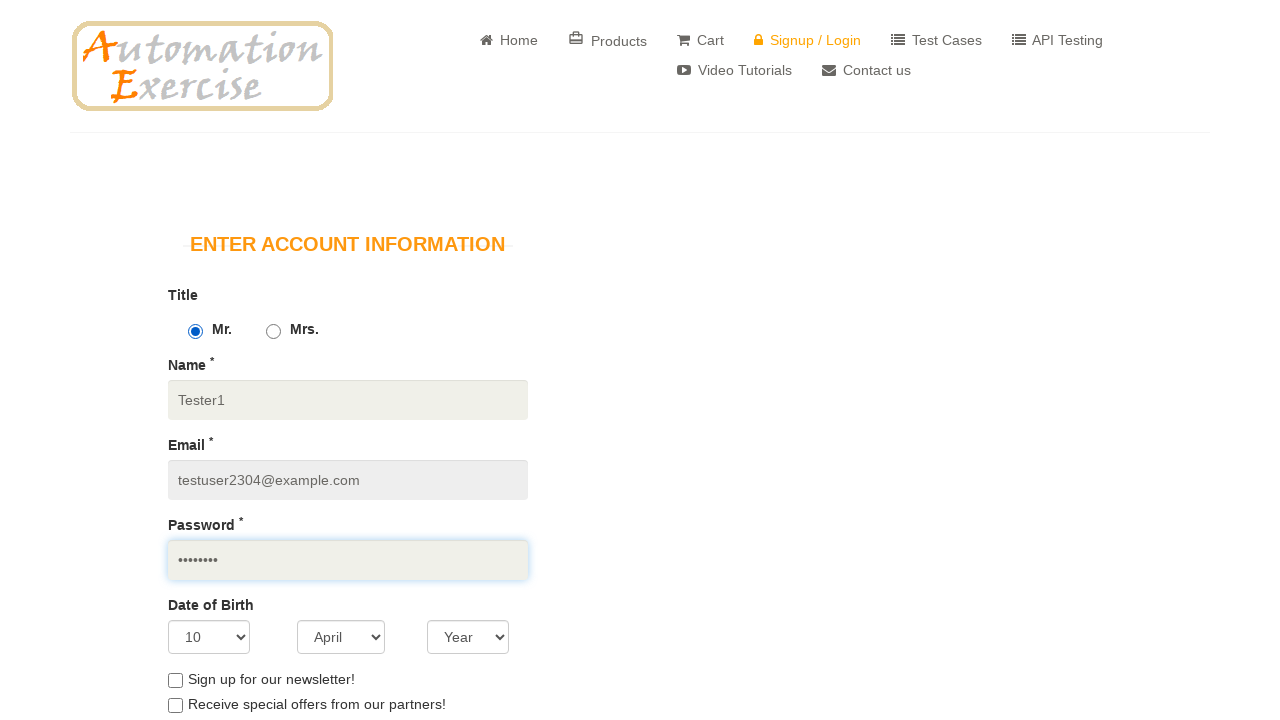

Selected year of birth as 1995 on //*[@id='years']
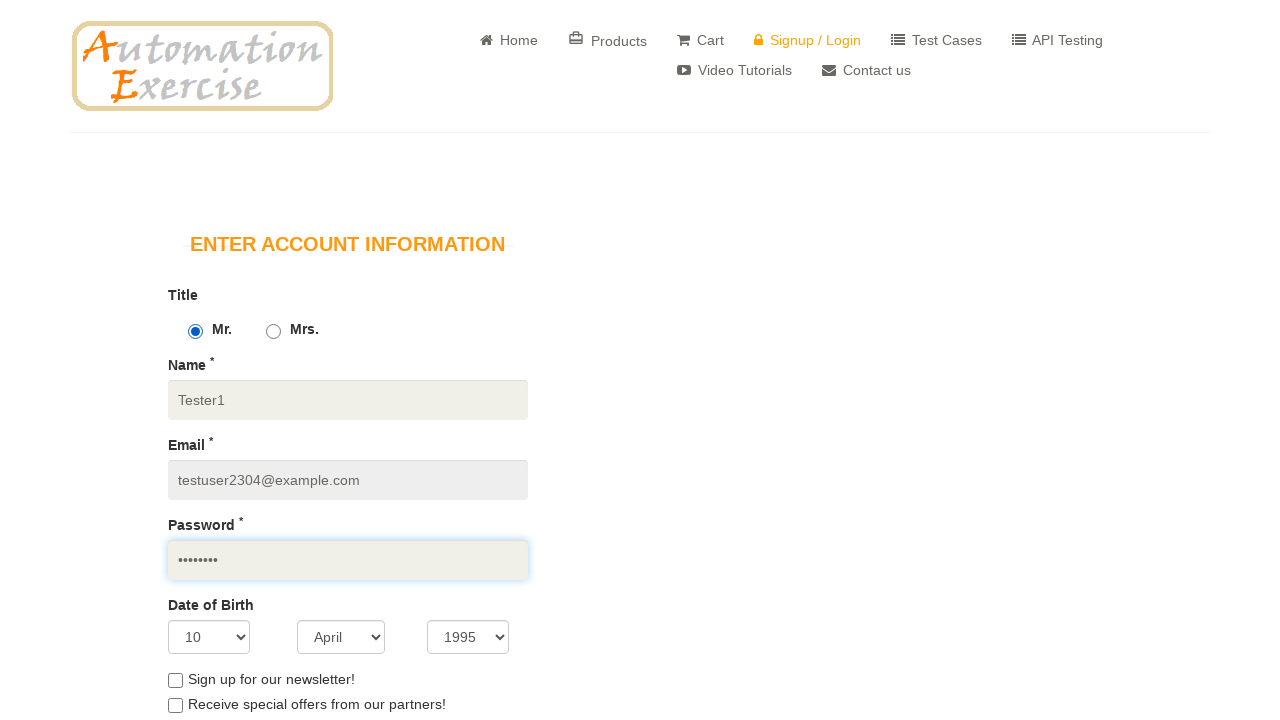

Checked newsletter subscription checkbox at (175, 680) on xpath=//input[@id='newsletter']
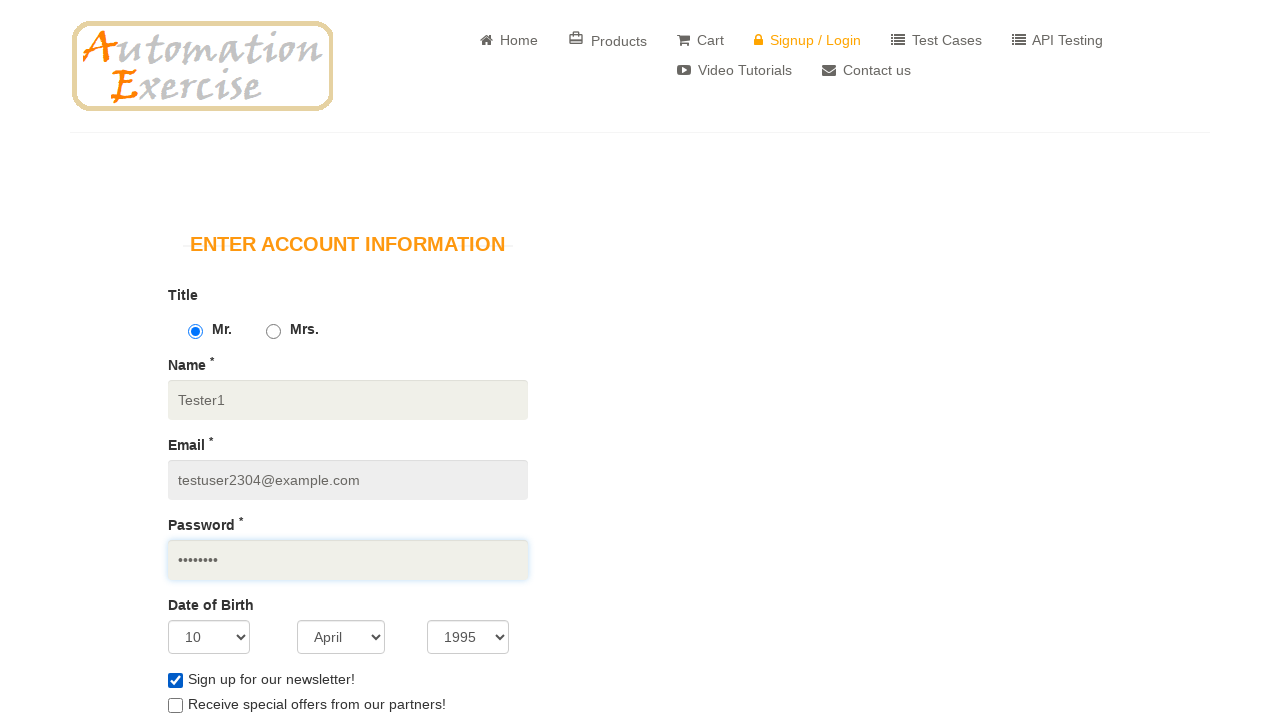

Checked special offers checkbox at (175, 706) on xpath=//input[@id='optin']
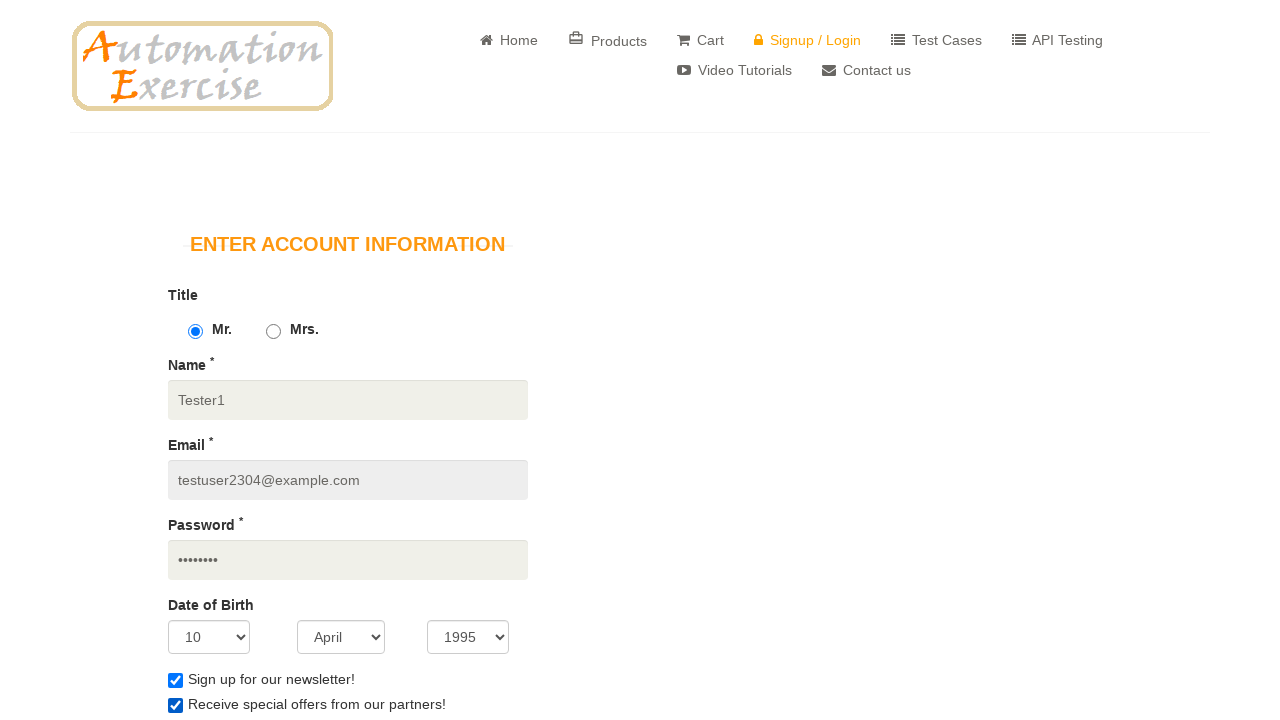

Filled first name field with 'HAJRA' on //*[@id='first_name']
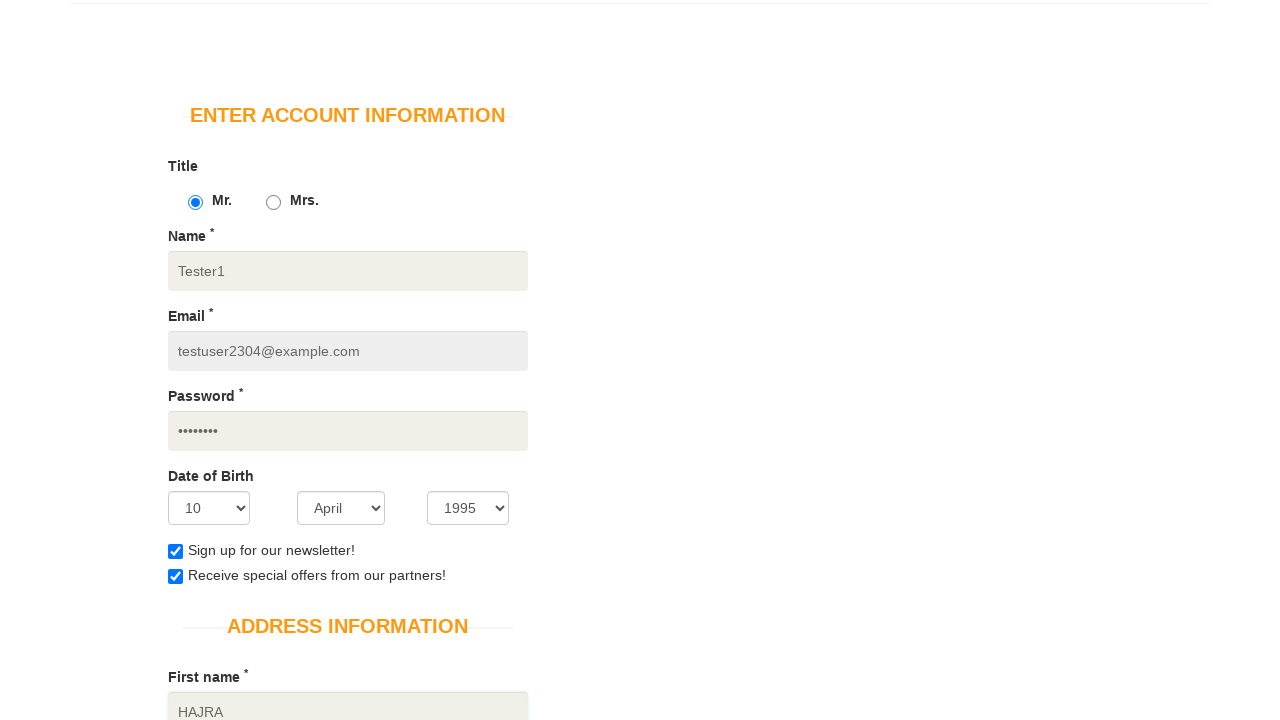

Filled last name field with 'KHAN' on //*[@id='last_name']
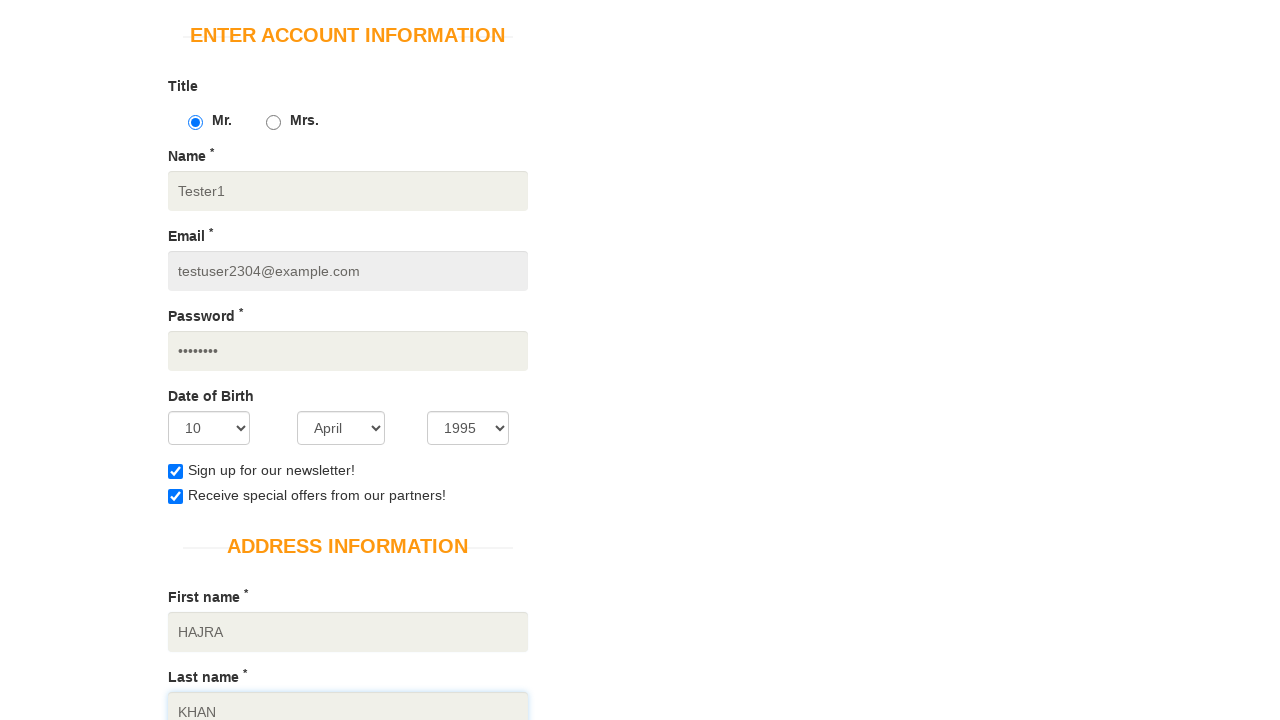

Filled company field with 'Vaisesika' on //*[@id='company']
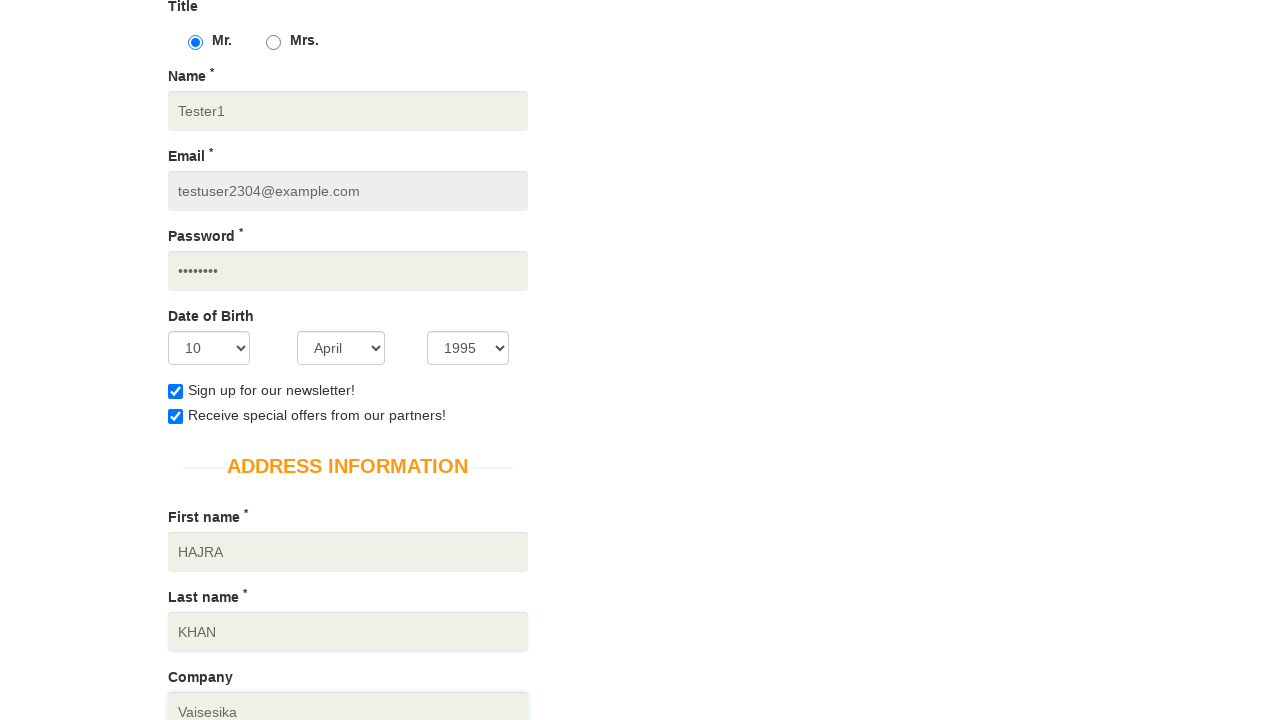

Filled address field with 'Kochi,Kerala' on //*[@id='address1']
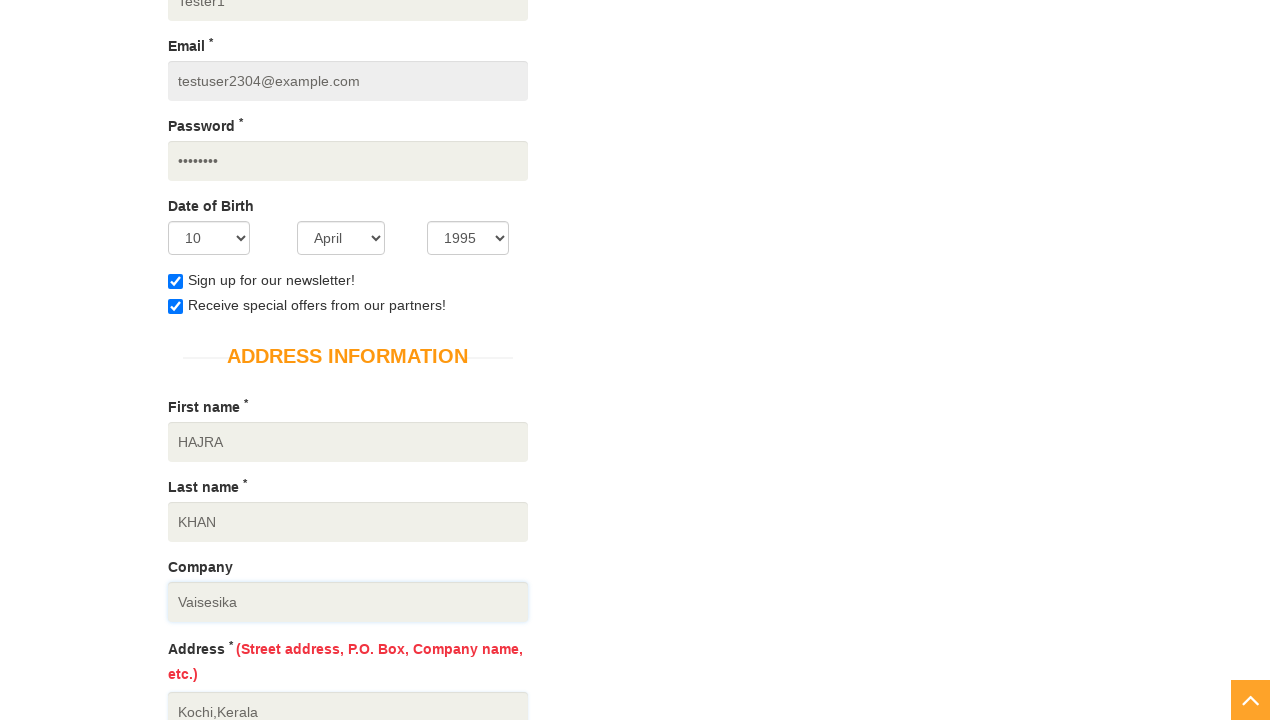

Filled state field with 'Kerala' on //*[@id='state']
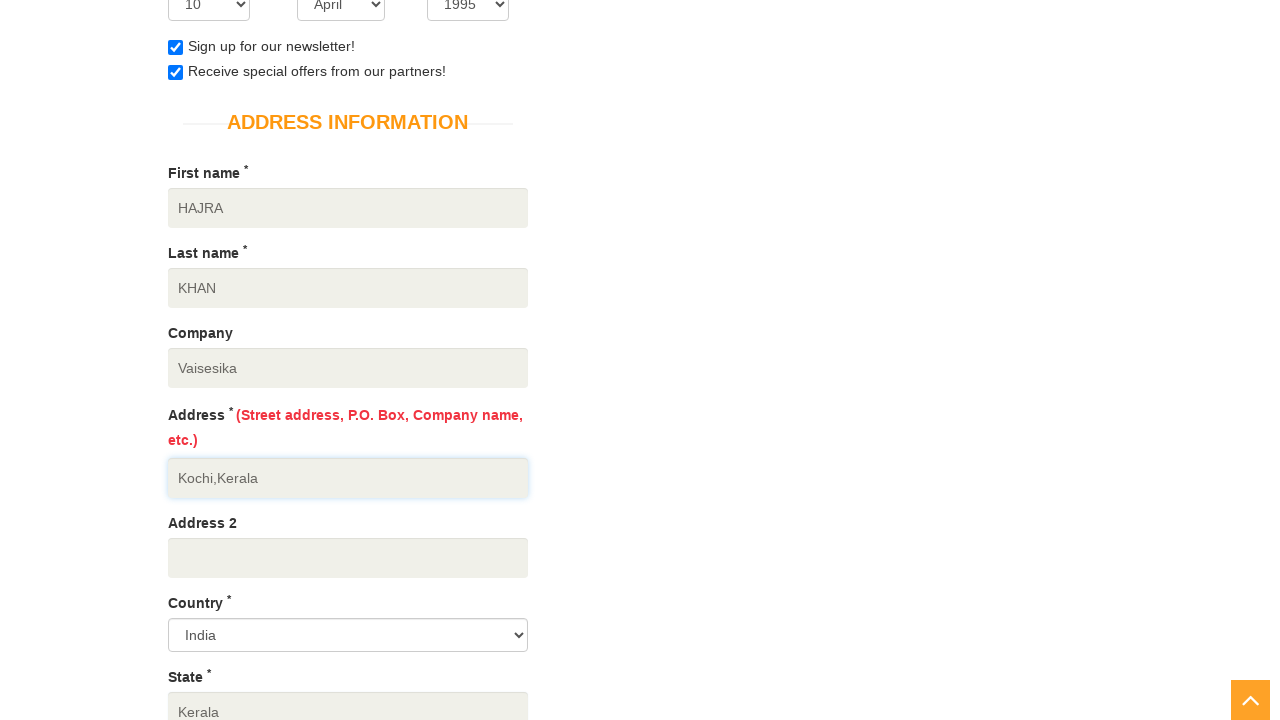

Filled city field with 'Kochi' on //*[@id='city']
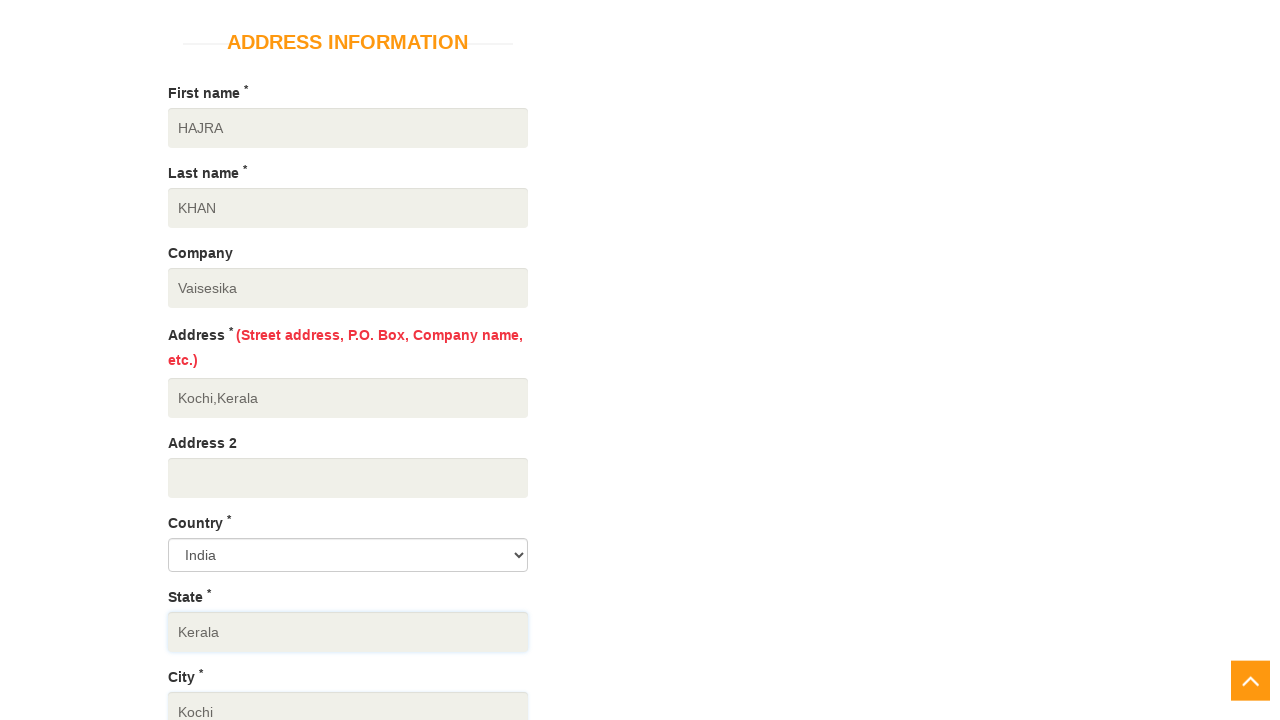

Filled zipcode field with '4004567' on //*[@id='zipcode']
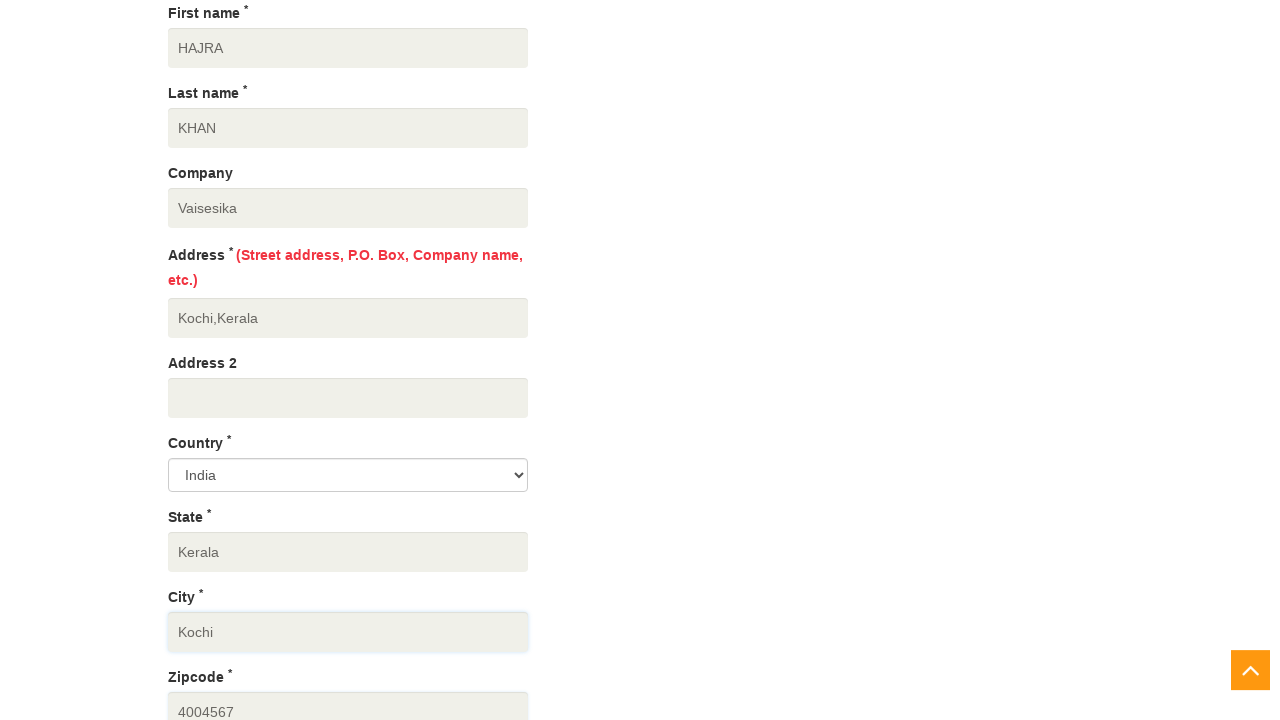

Filled mobile number field with '+919850781901' on //*[@id='mobile_number']
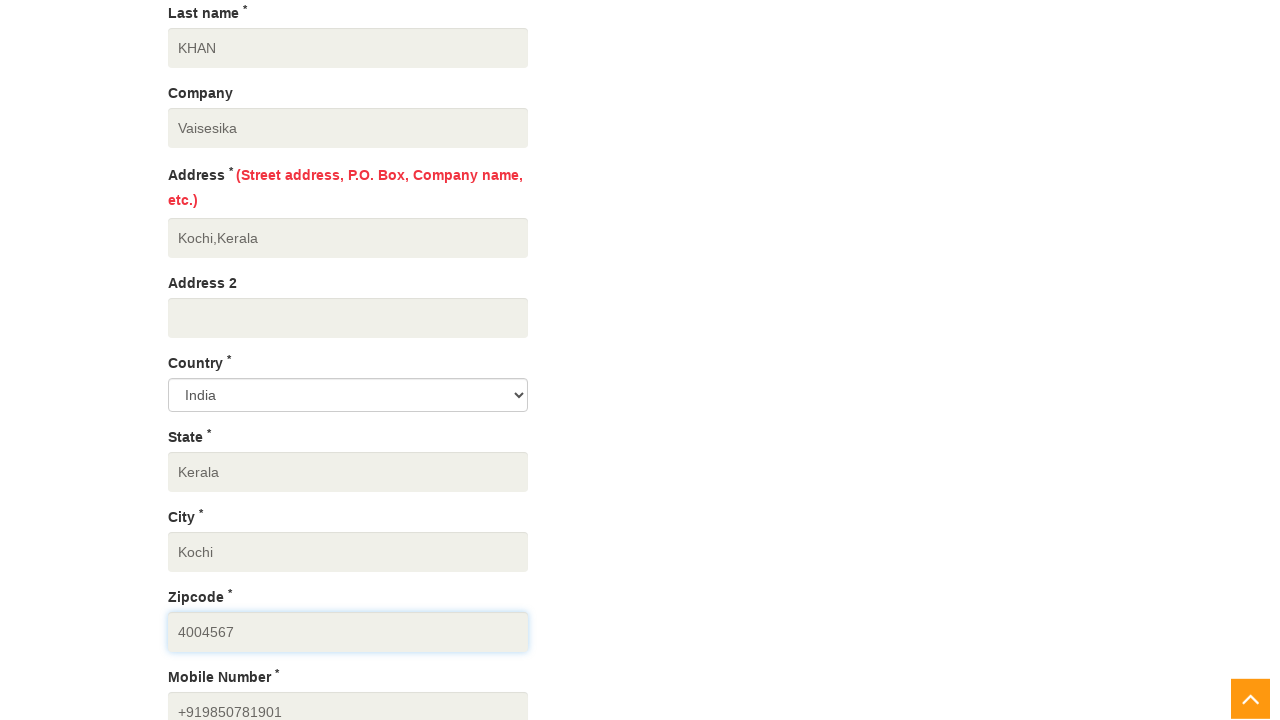

Clicked 'Create Account' button to complete registration at (241, 360) on xpath=//*[text()='Create Account']
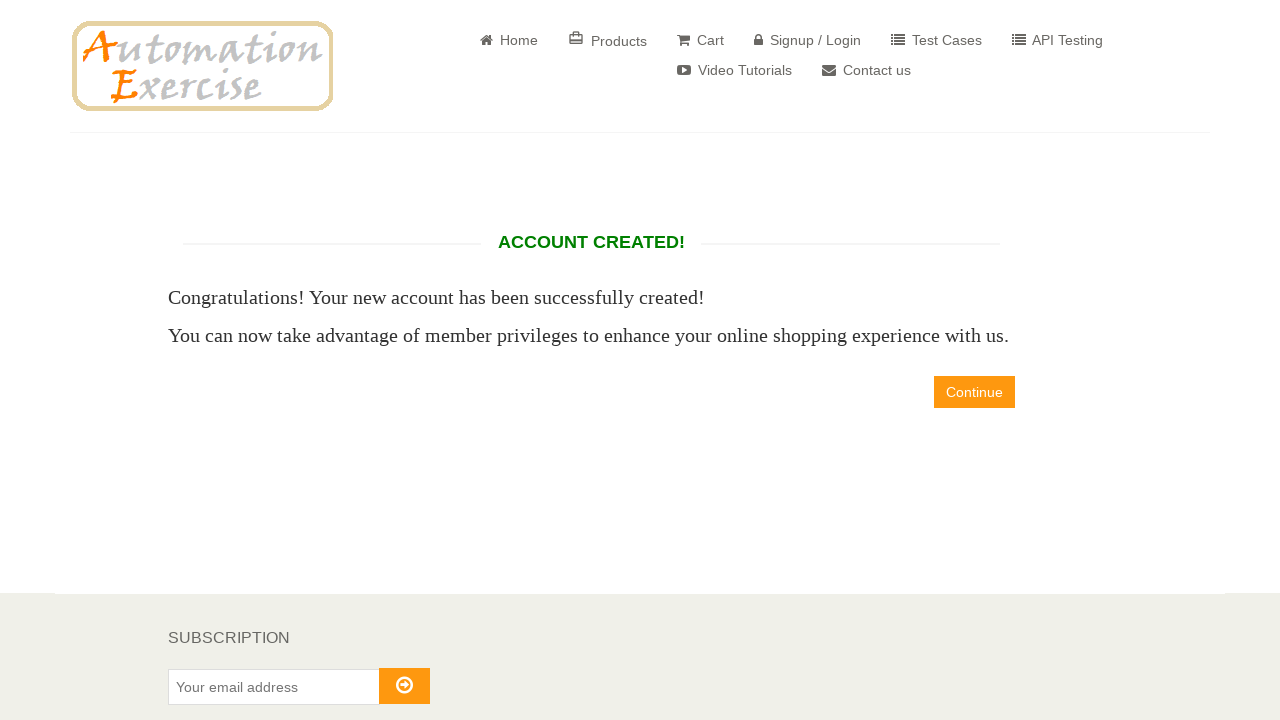

Clicked 'Continue' button after account creation at (974, 392) on xpath=//*[text()='Continue']
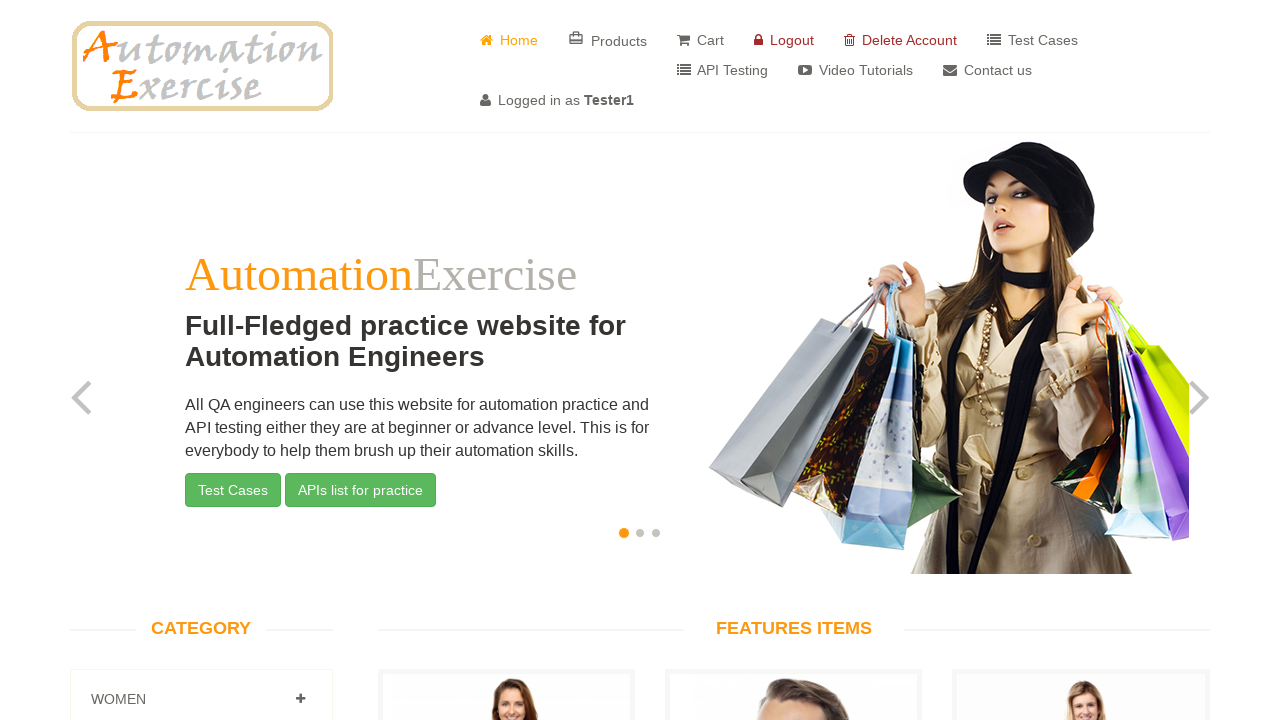

Clicked 'Delete Account' button at (900, 40) on xpath=//*[text()=' Delete Account']
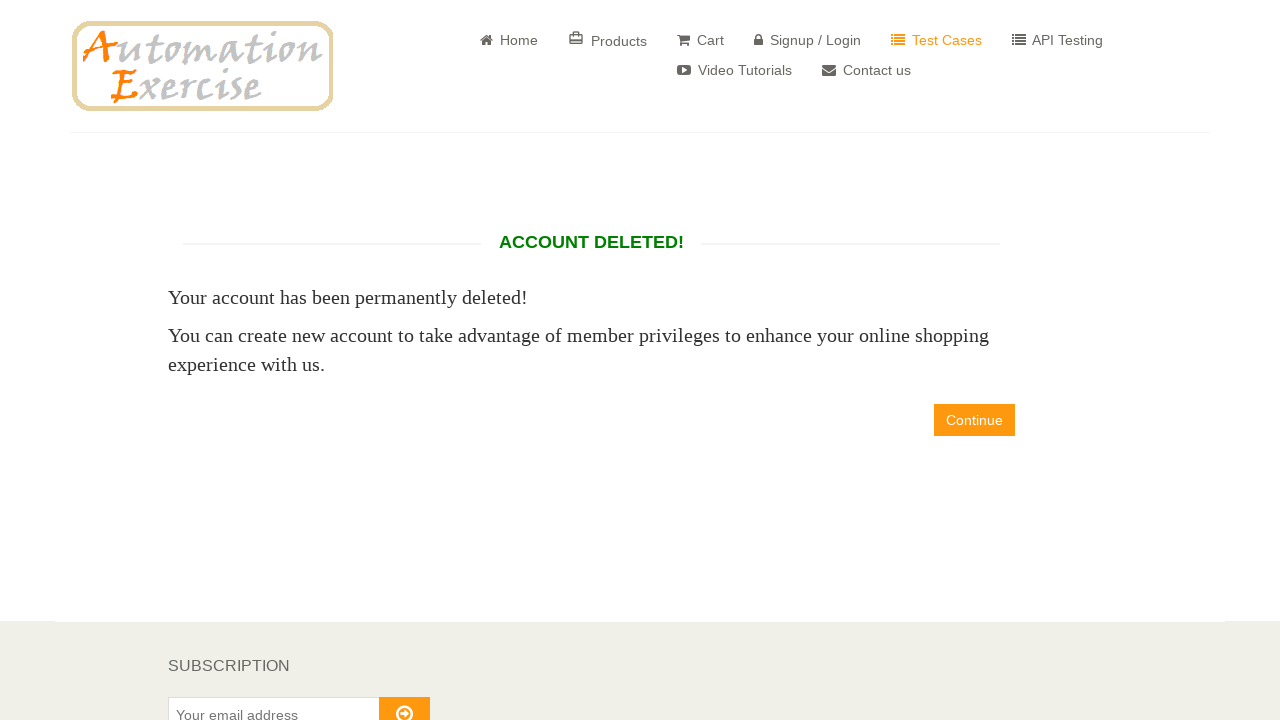

Clicked 'Continue' button after account deletion at (974, 420) on xpath=//a[text()='Continue']
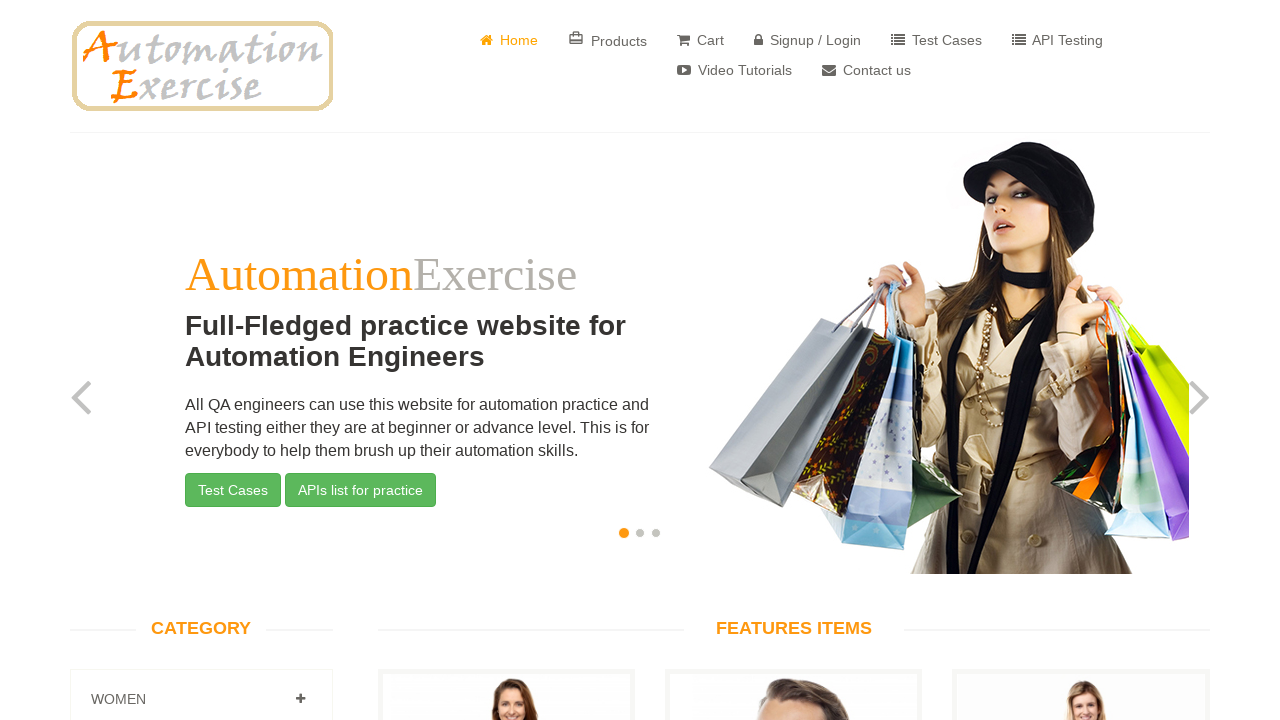

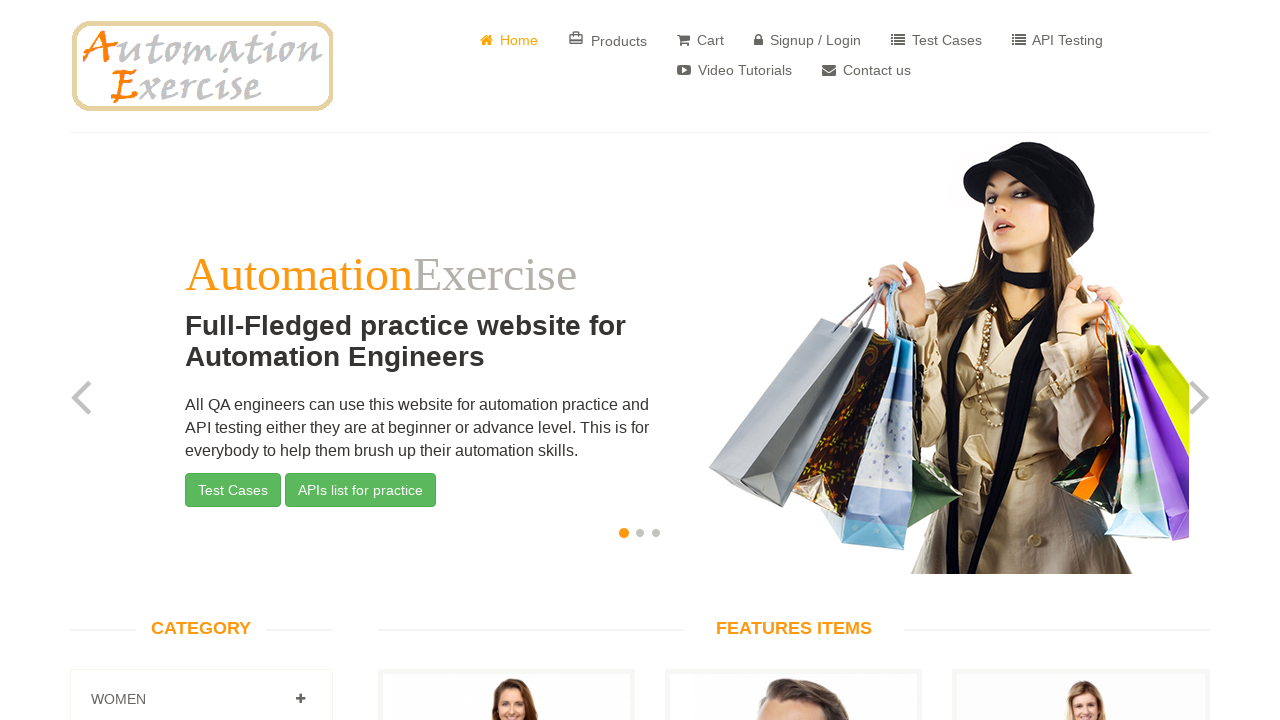